Tests departure and arrival city dropdowns using parent-child XPath traversal to select Bengaluru as departure and Chennai as arrival city within their specific container divs.

Starting URL: https://rahulshettyacademy.com/dropdownsPractise/

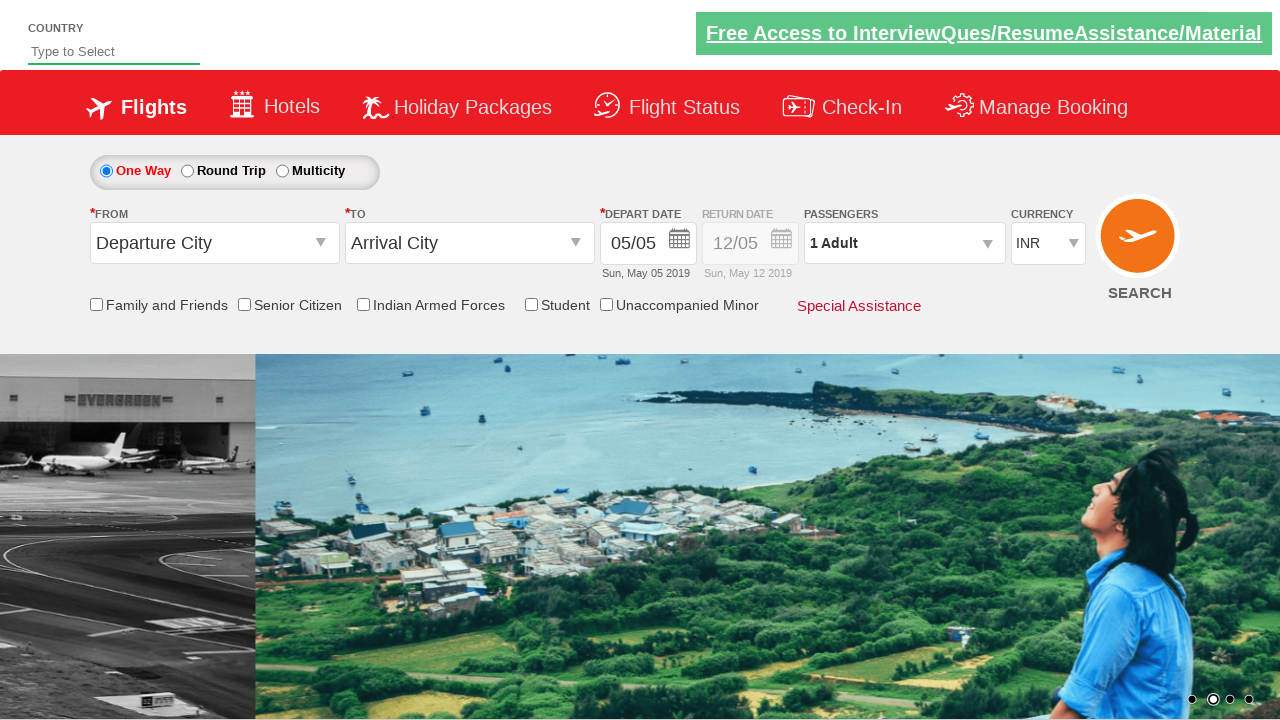

Clicked departure city dropdown at (214, 243) on #ctl00_mainContent_ddl_originStation1_CTXT
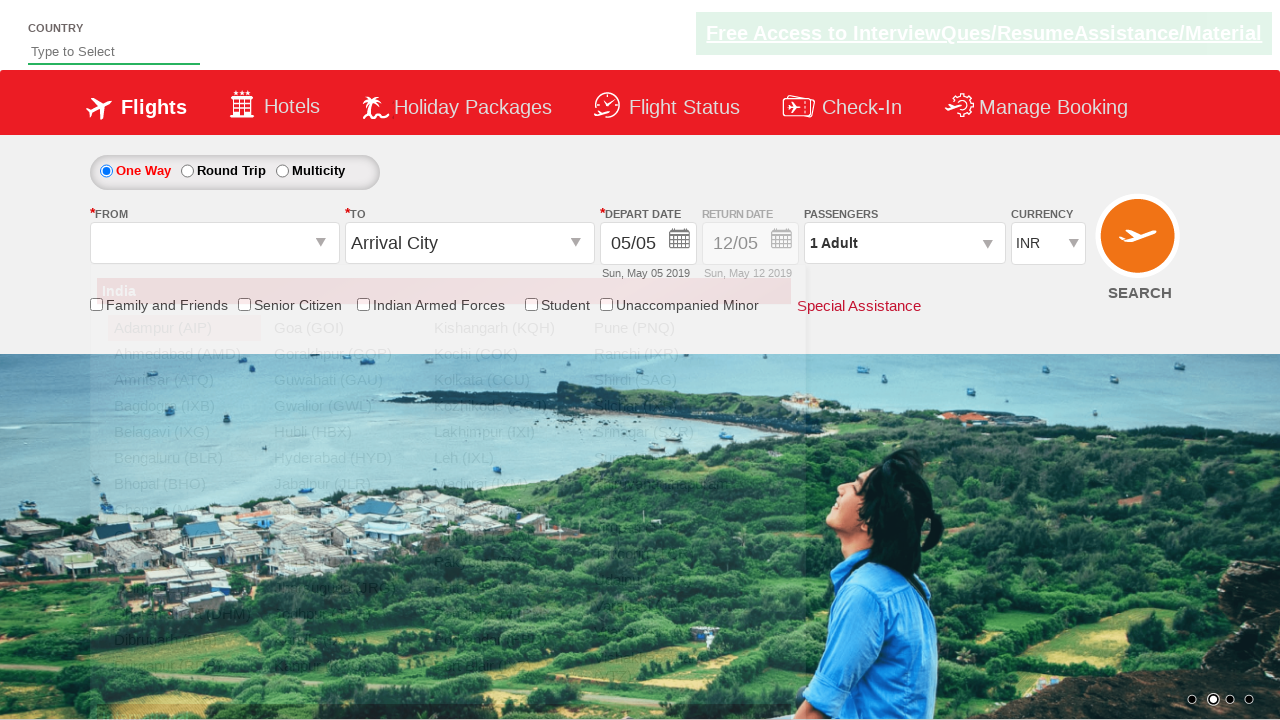

Waited for Bengaluru option to be visible in departure dropdown
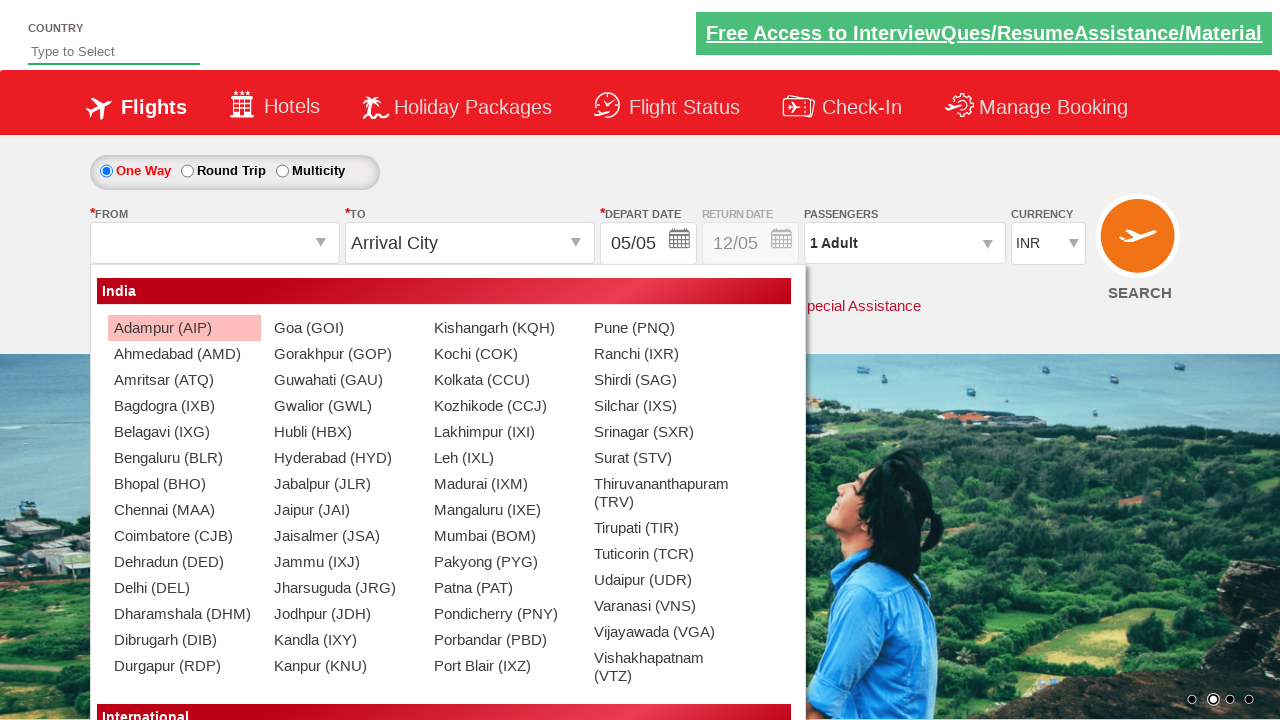

Selected Bengaluru (BLR) as departure city using parent-child XPath traversal at (184, 458) on //div[@id='glsctl00_mainContent_ddl_originStation1_CTNR']//a[@value='BLR']
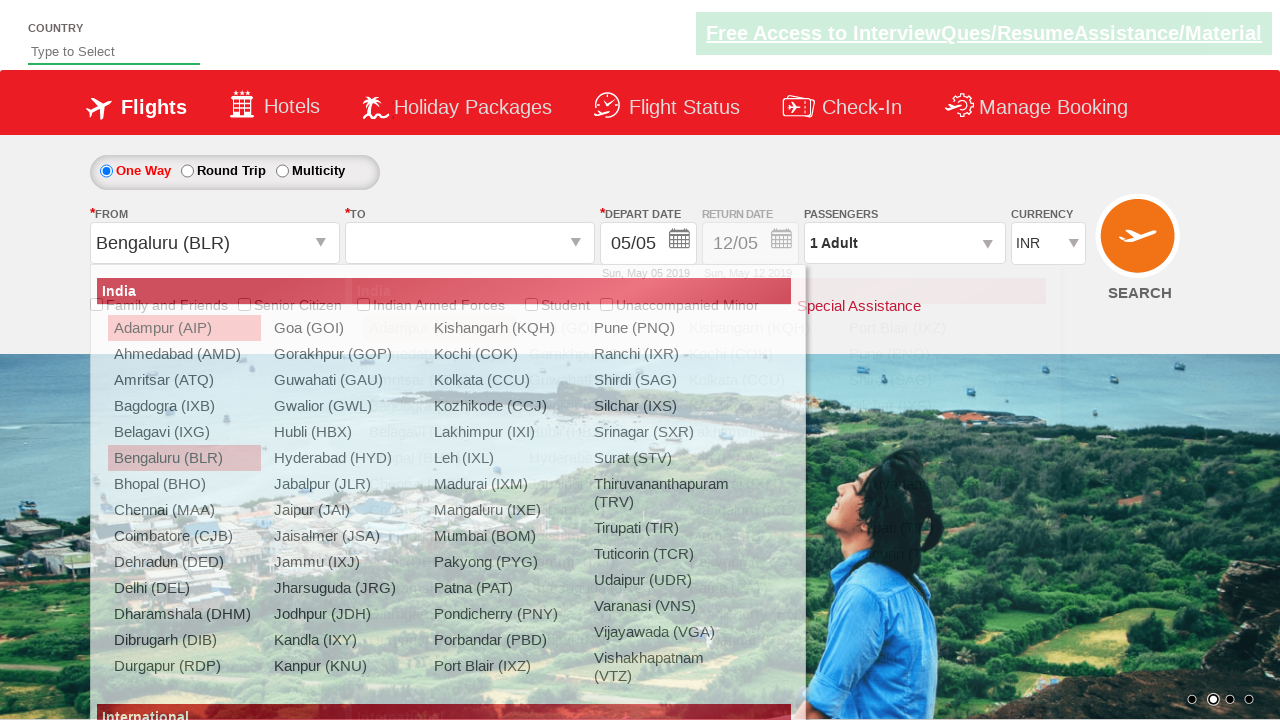

Waited for Chennai option to be visible in arrival dropdown
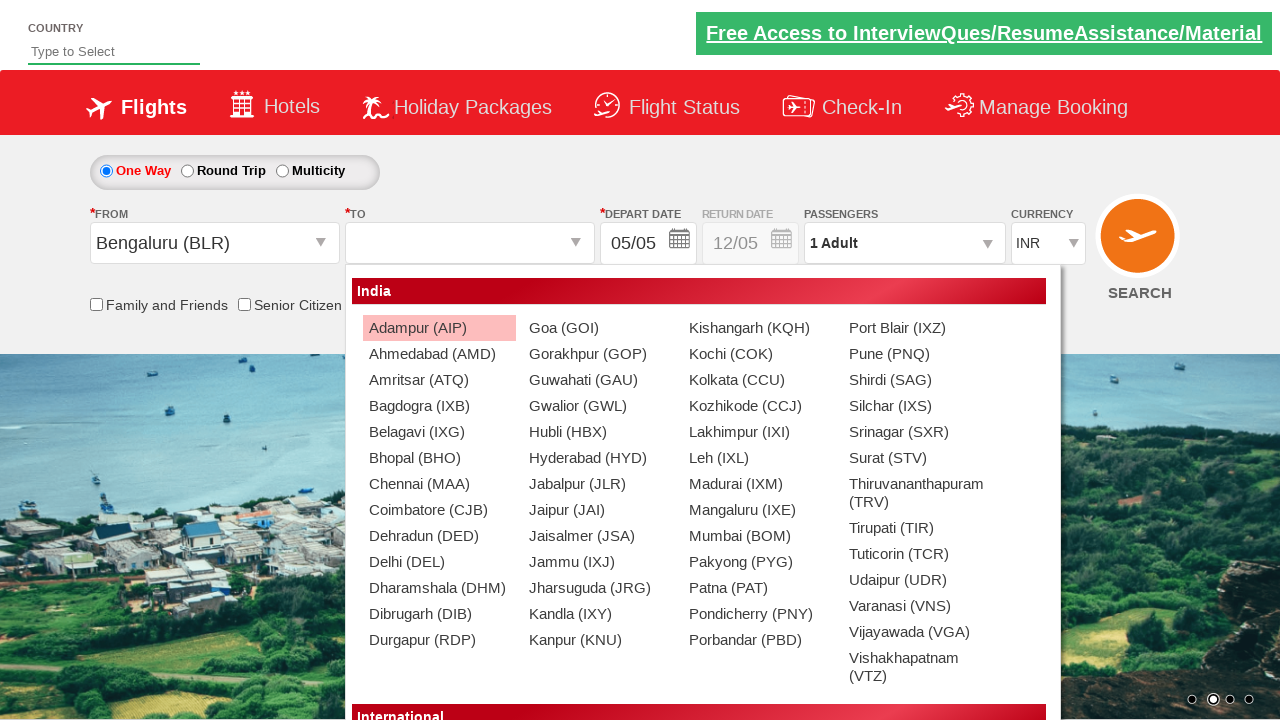

Selected Chennai (MAA) as arrival city using parent-child XPath traversal at (439, 484) on //div[@id='ctl00_mainContent_ddl_destinationStation1_CTNR']//a[@value='MAA']
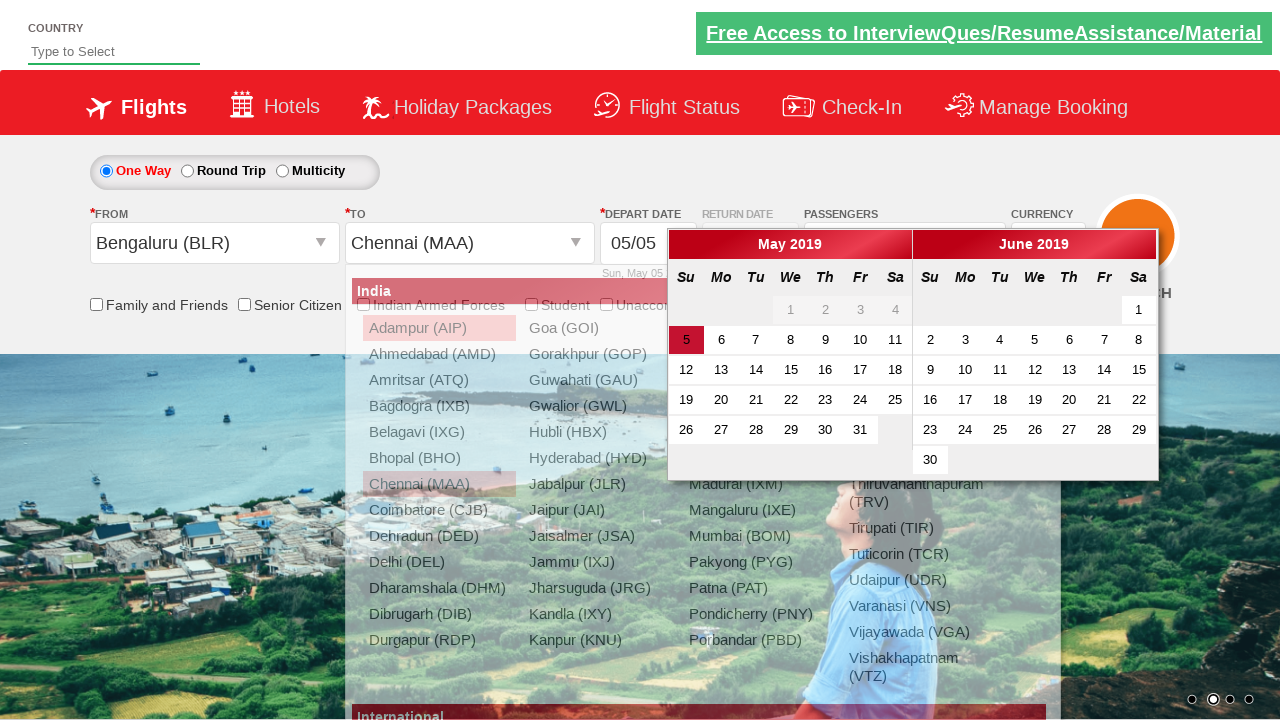

Retrieved arrival city value from dropdown
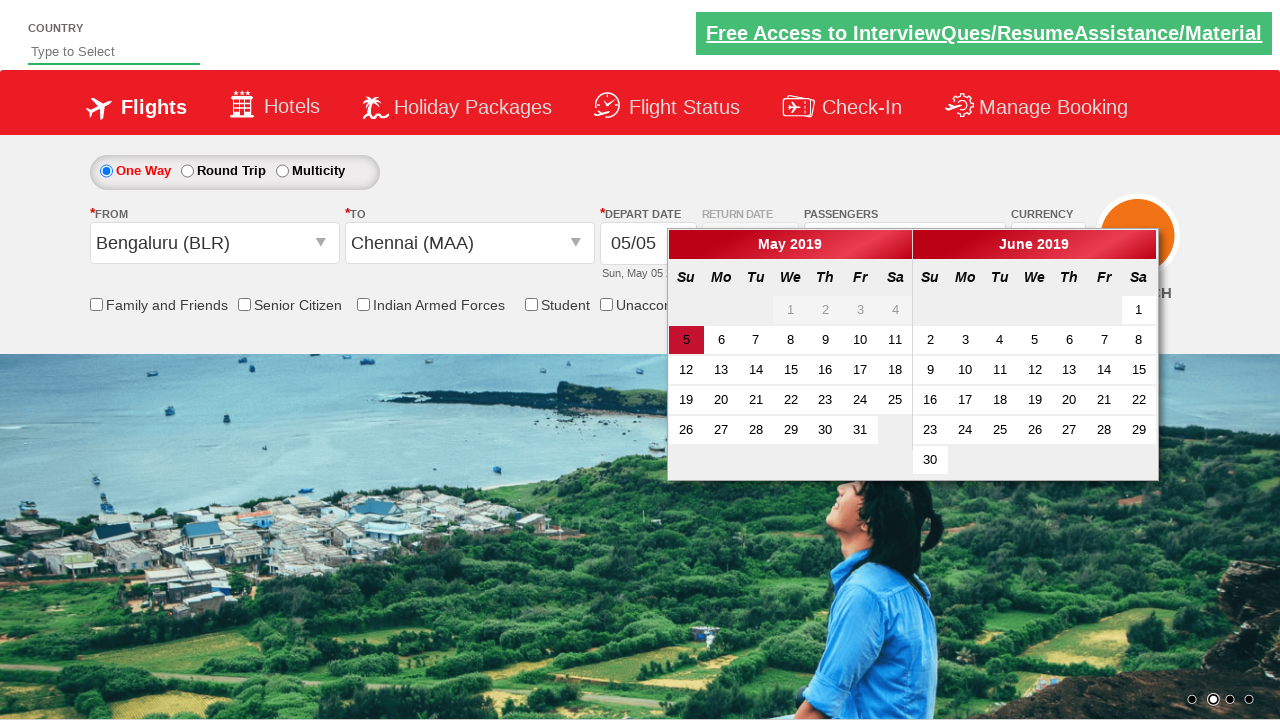

Verified arrival selection equals 'Chennai (MAA)'
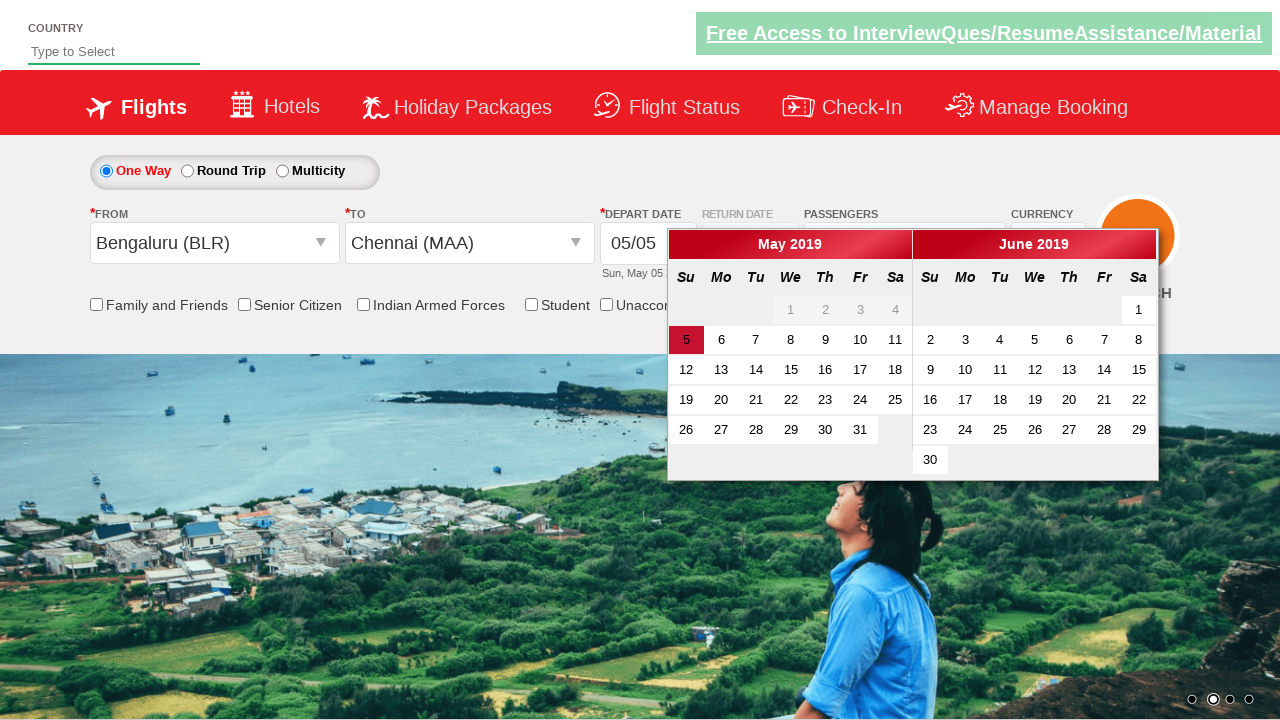

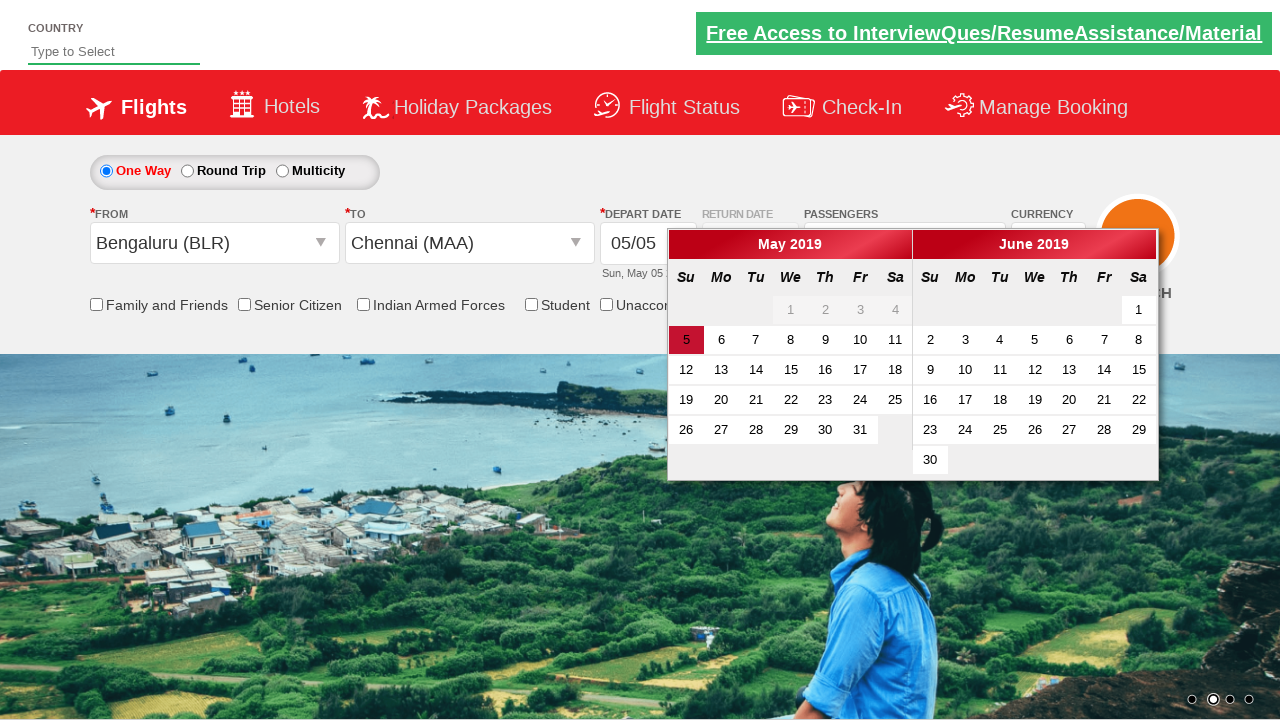